Tests iframe handling by switching between frames, filling form fields (first name in first frame, email in nested frame), then switching back to main content and clicking a button.

Starting URL: https://letcode.in/frame

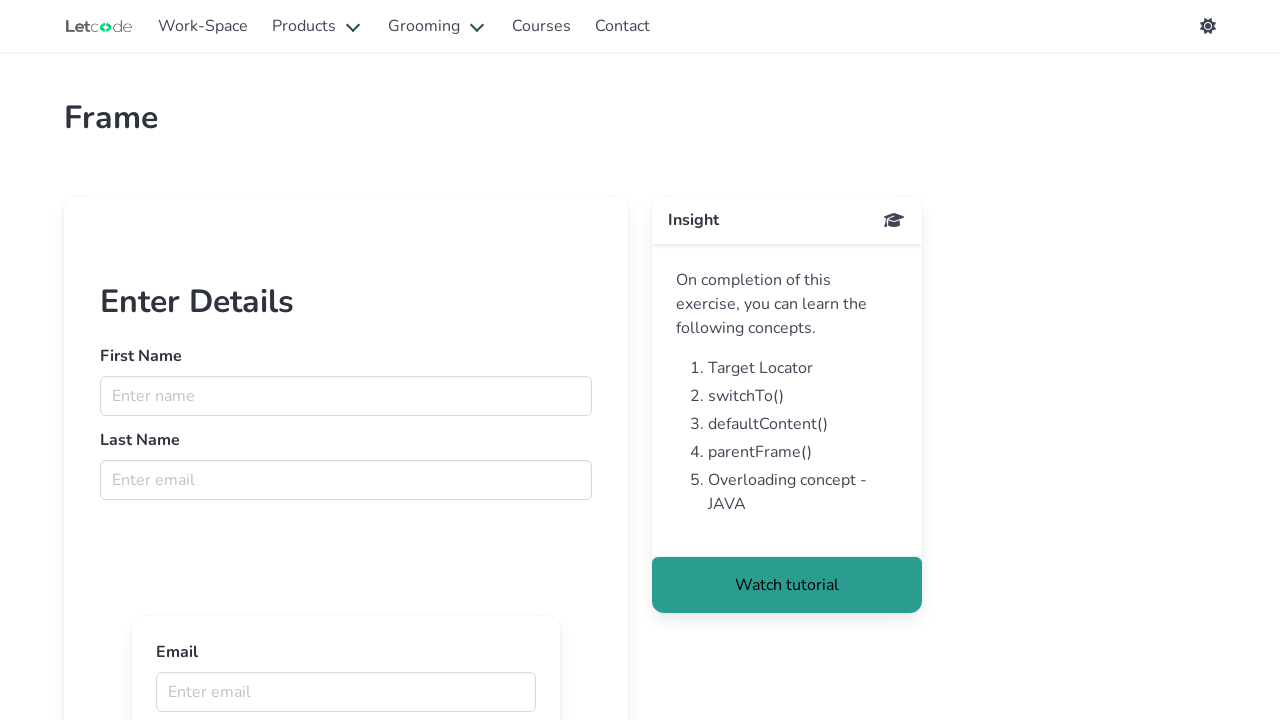

Switched to first frame named 'firstFr'
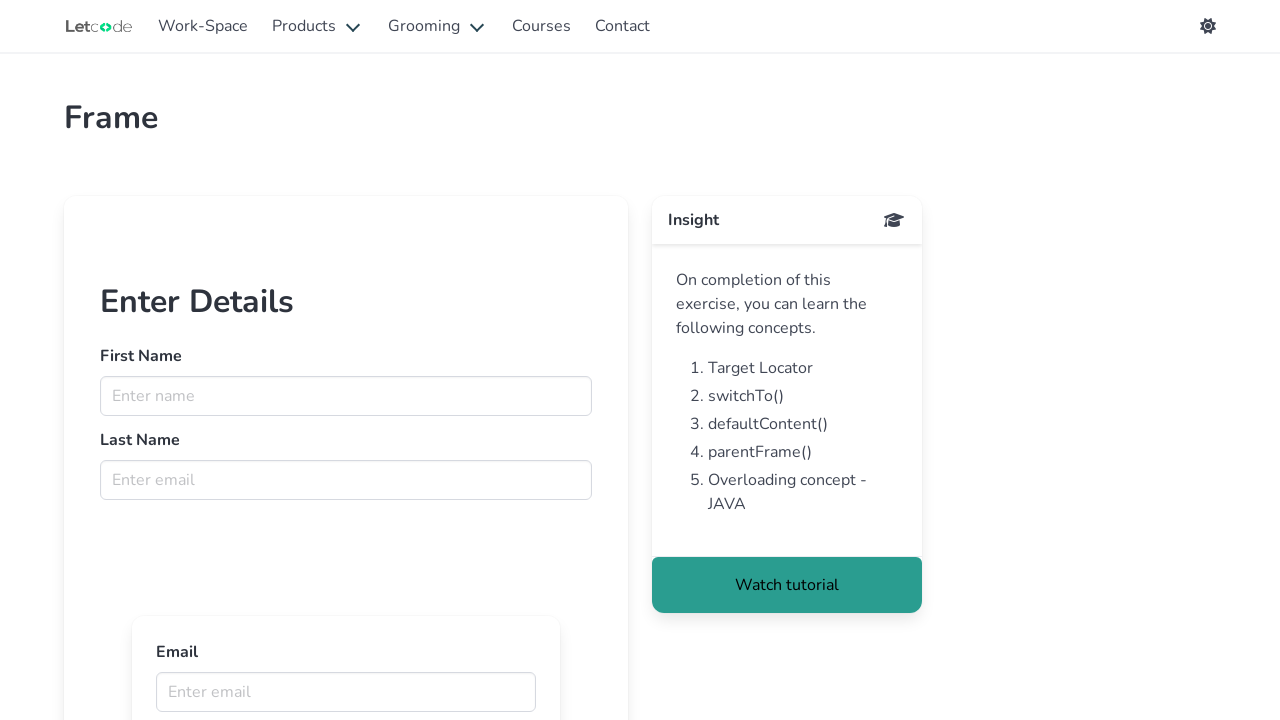

Filled first name field with 'koushik' in first frame on input[name='fname']
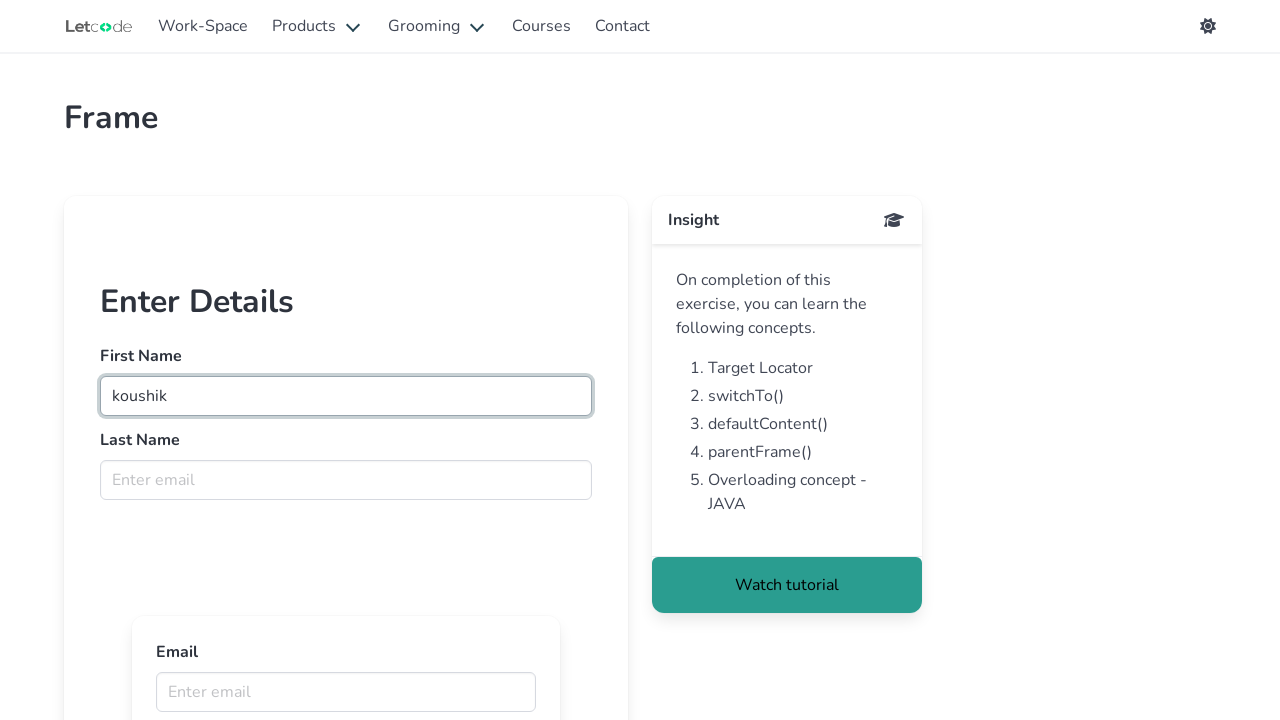

Switched to nested frame (child frame index 0)
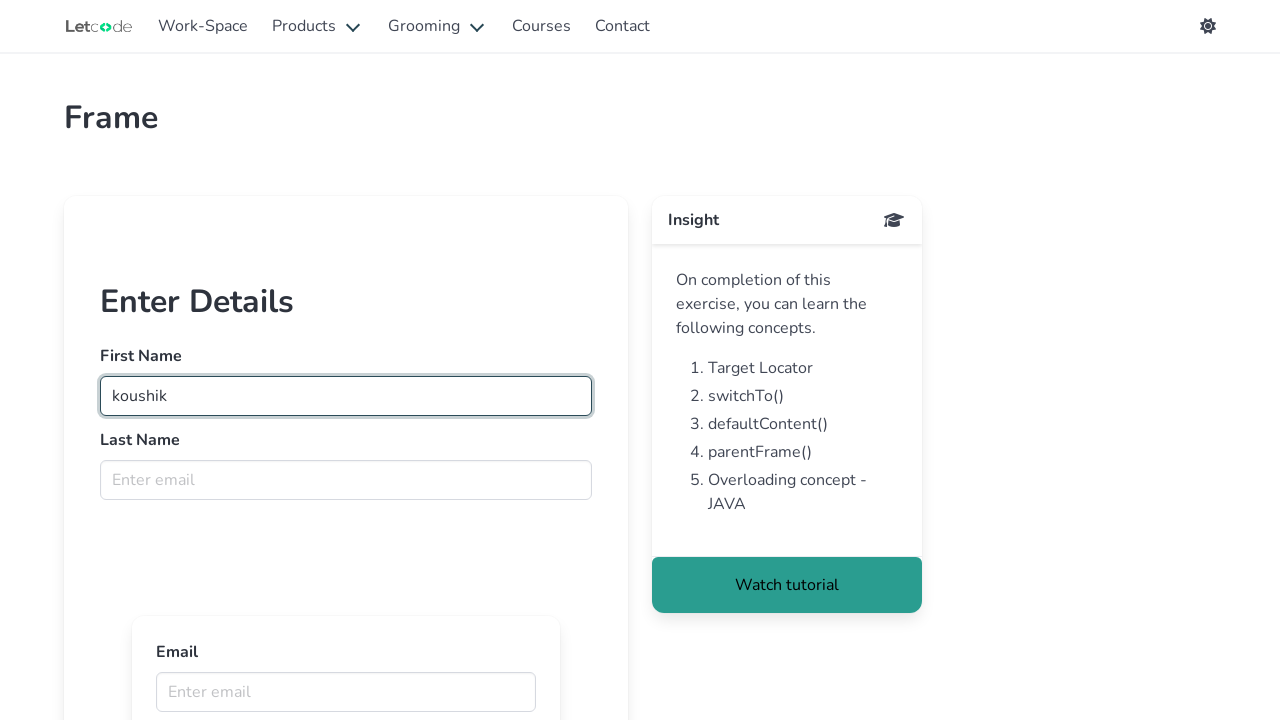

Filled email field with 'mail@mail.com' in nested frame on input[name='email']
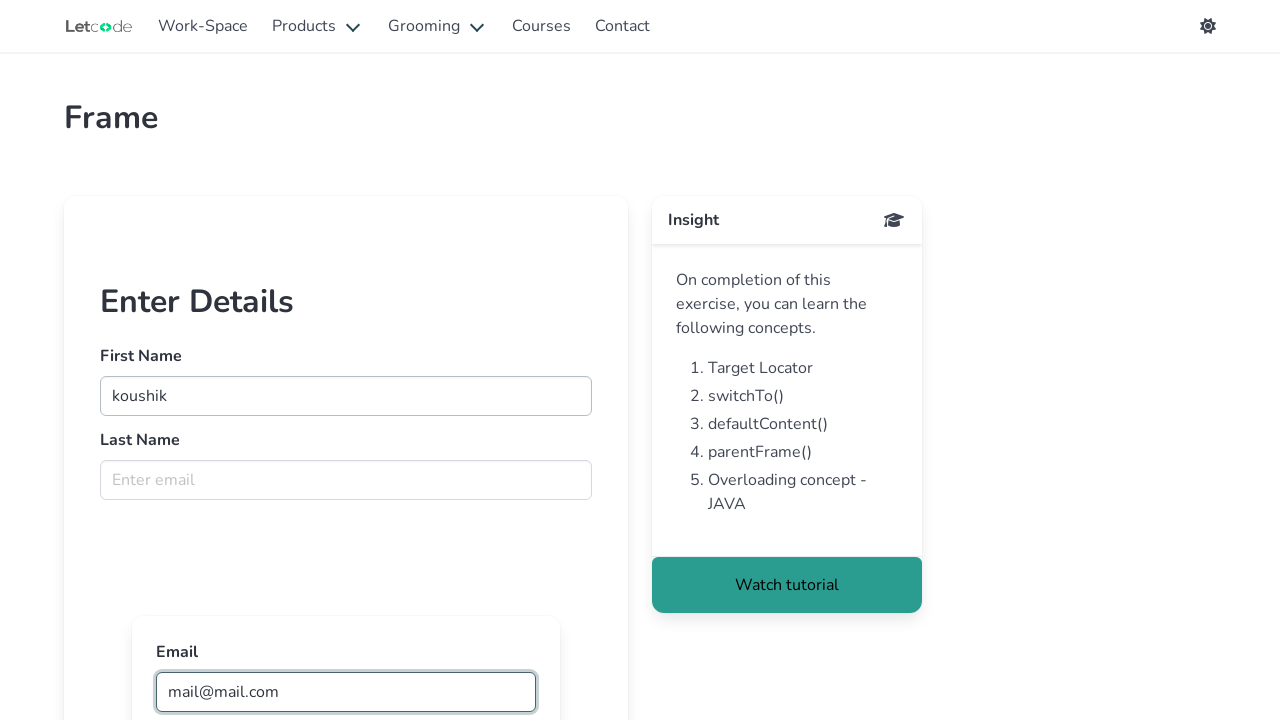

Clicked button on main content page at (1208, 26) on button
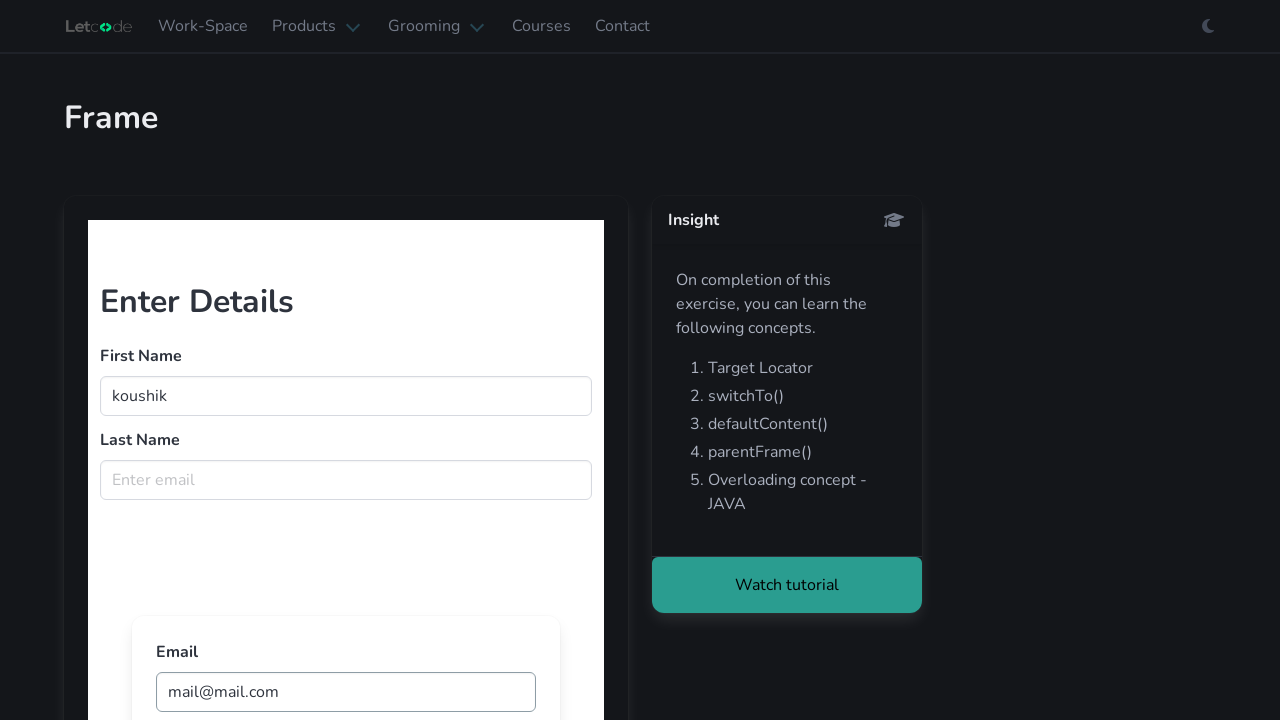

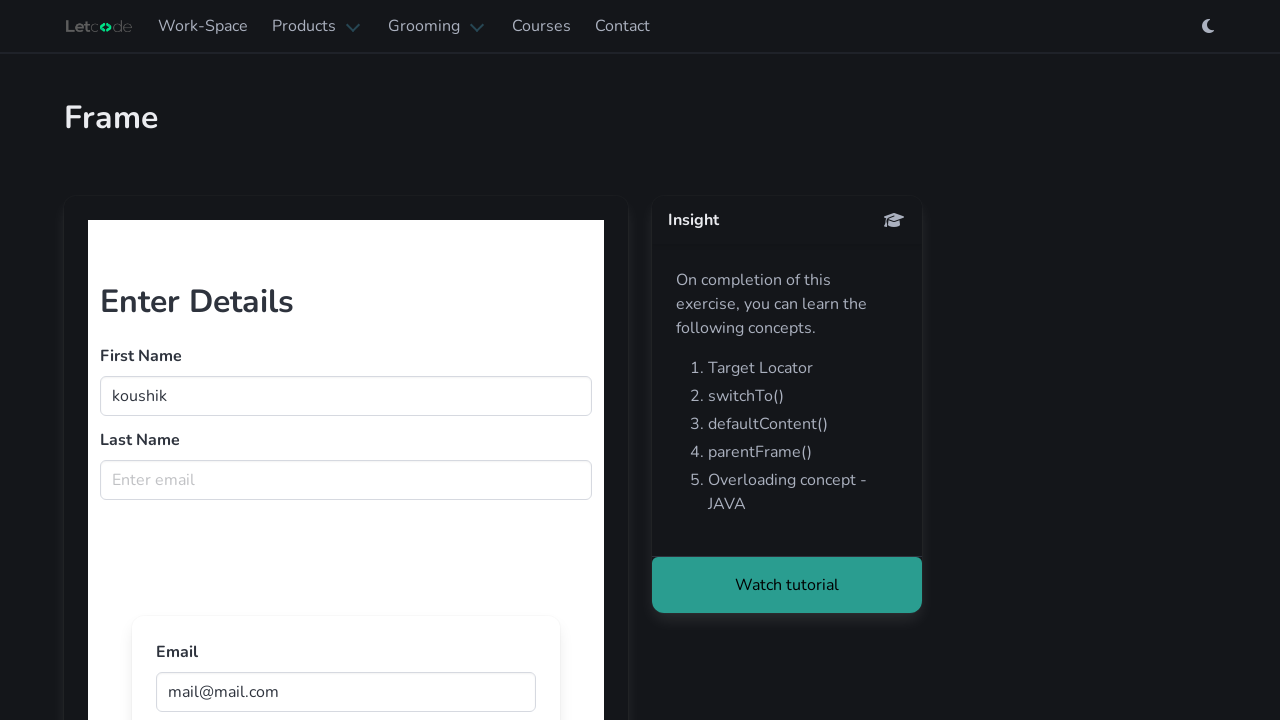